Tests that clicking Home returns to the main page after navigating away

Starting URL: https://www.demoblaze.com

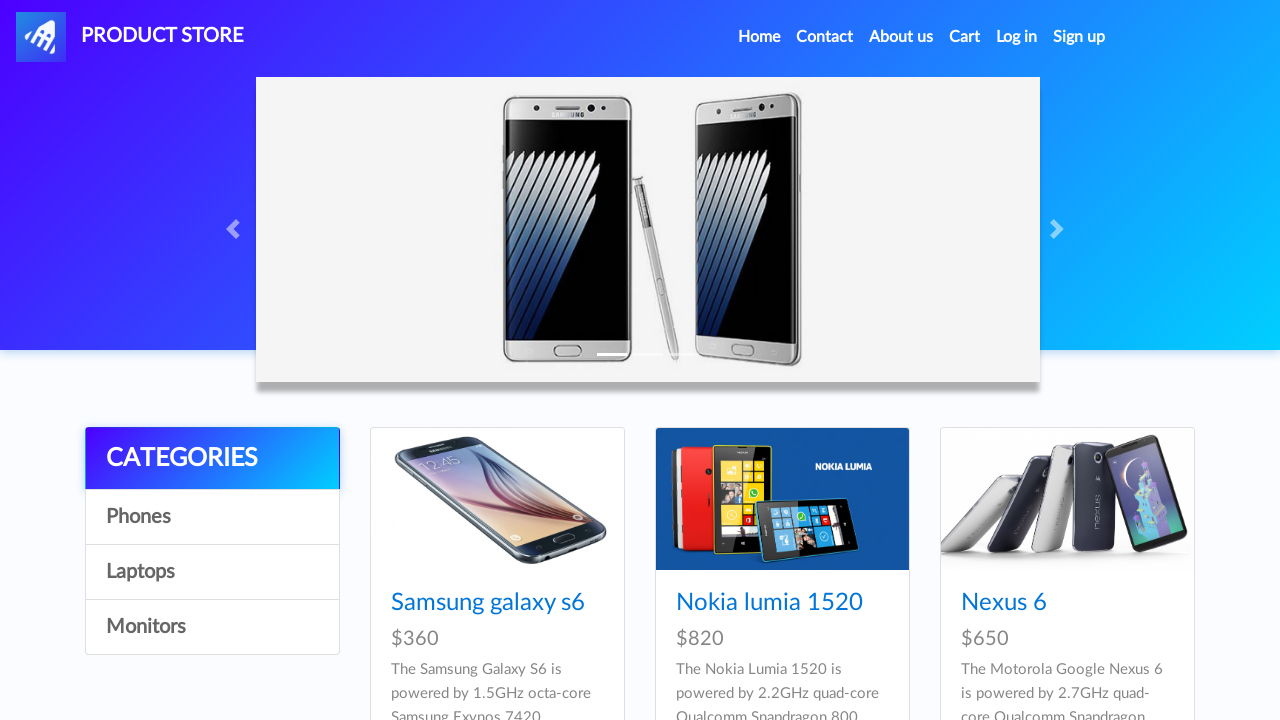

Clicked cart button to navigate to cart page at (965, 37) on #cartur
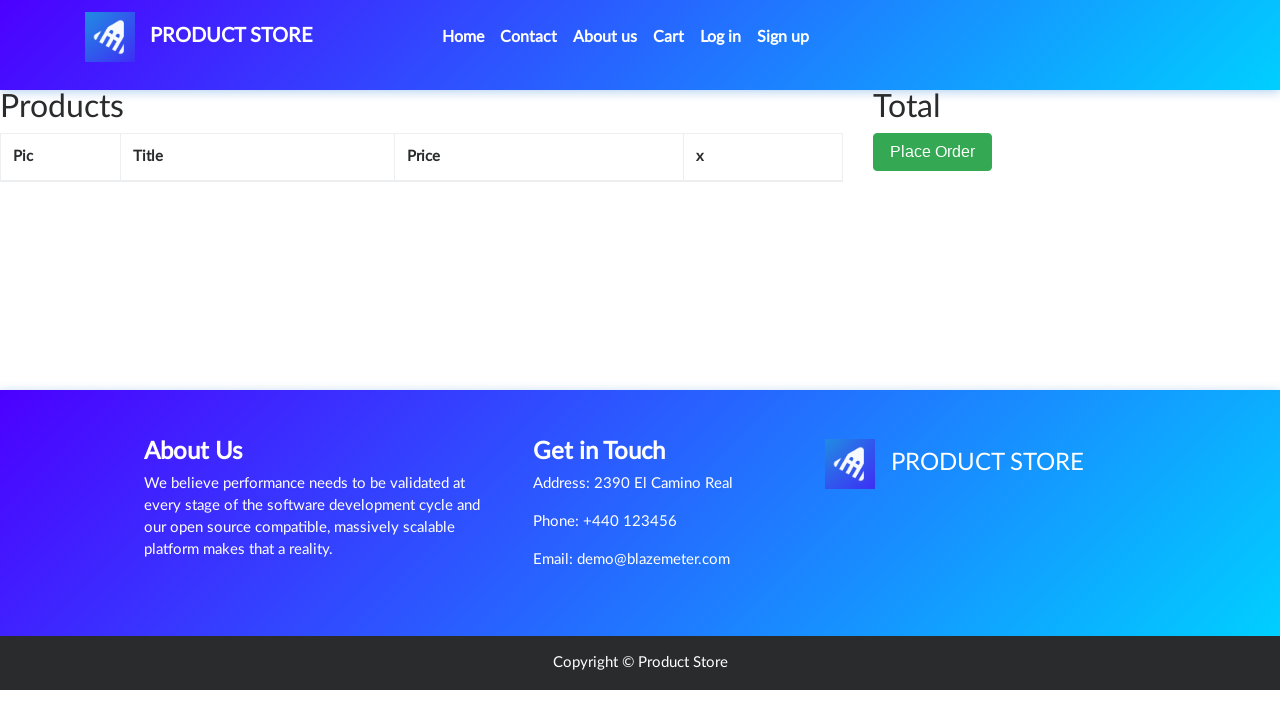

Cart page loaded successfully
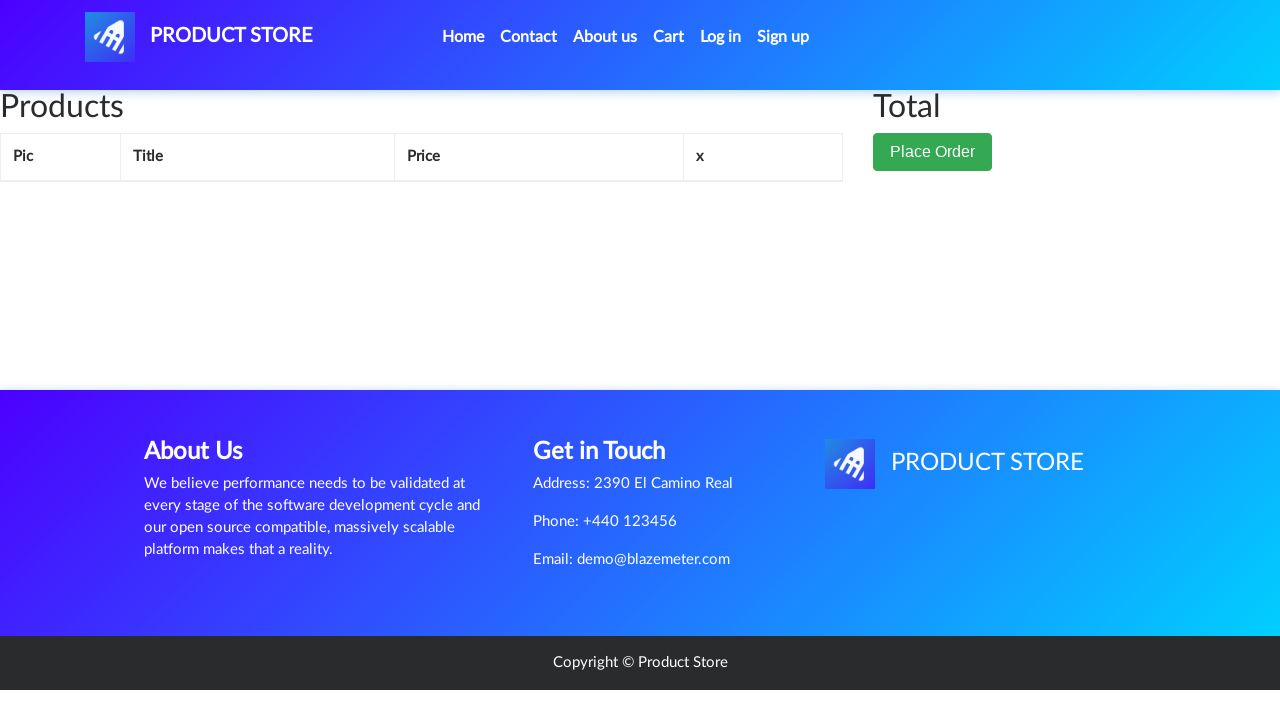

Clicked Home link in navigation header at (463, 37) on a.nav-link[href='index.html']
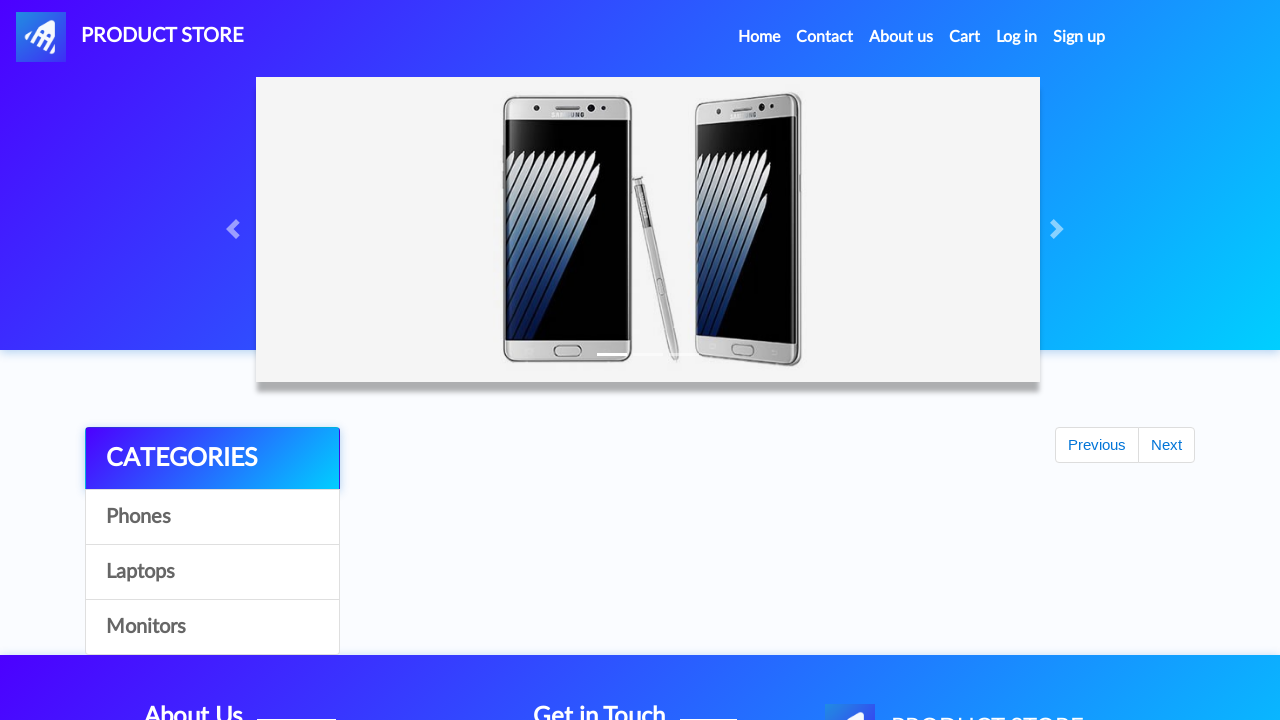

Returned to home page successfully
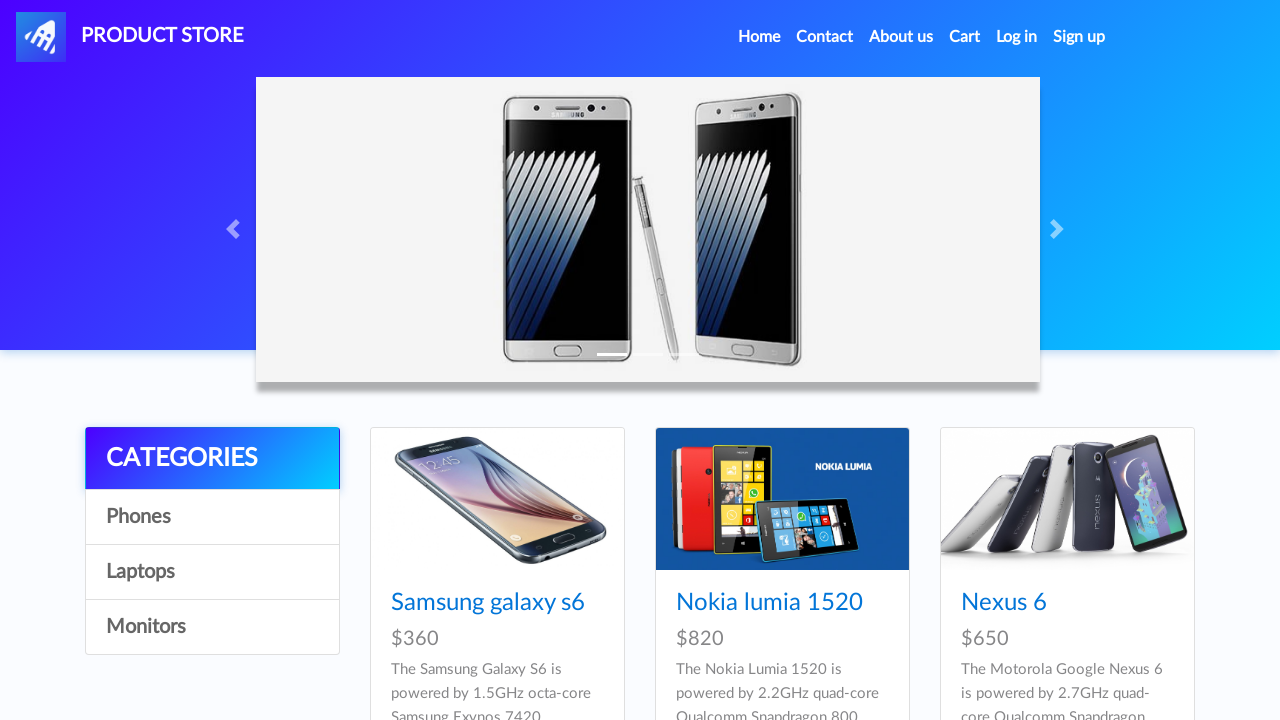

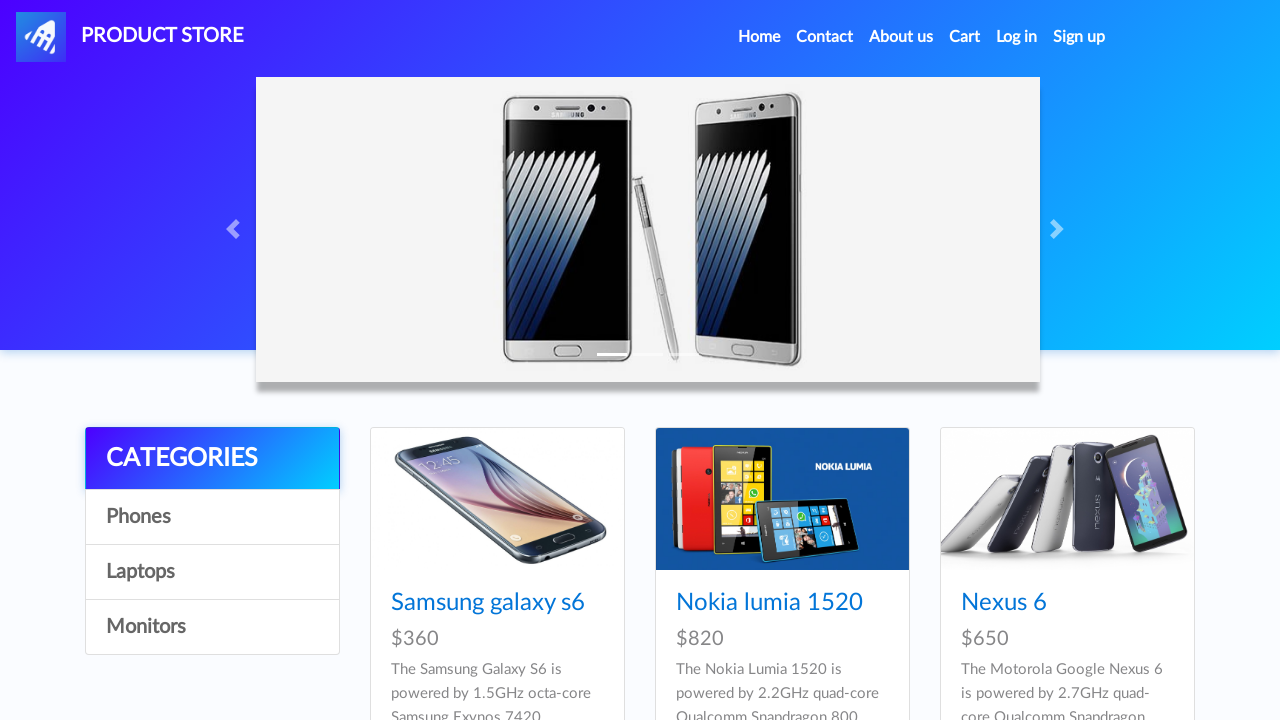